Tests clicking a start button and waiting for a JavaScript timer to complete and display "Liftoff!"

Starting URL: https://practice-automation.com/javascript-delays/

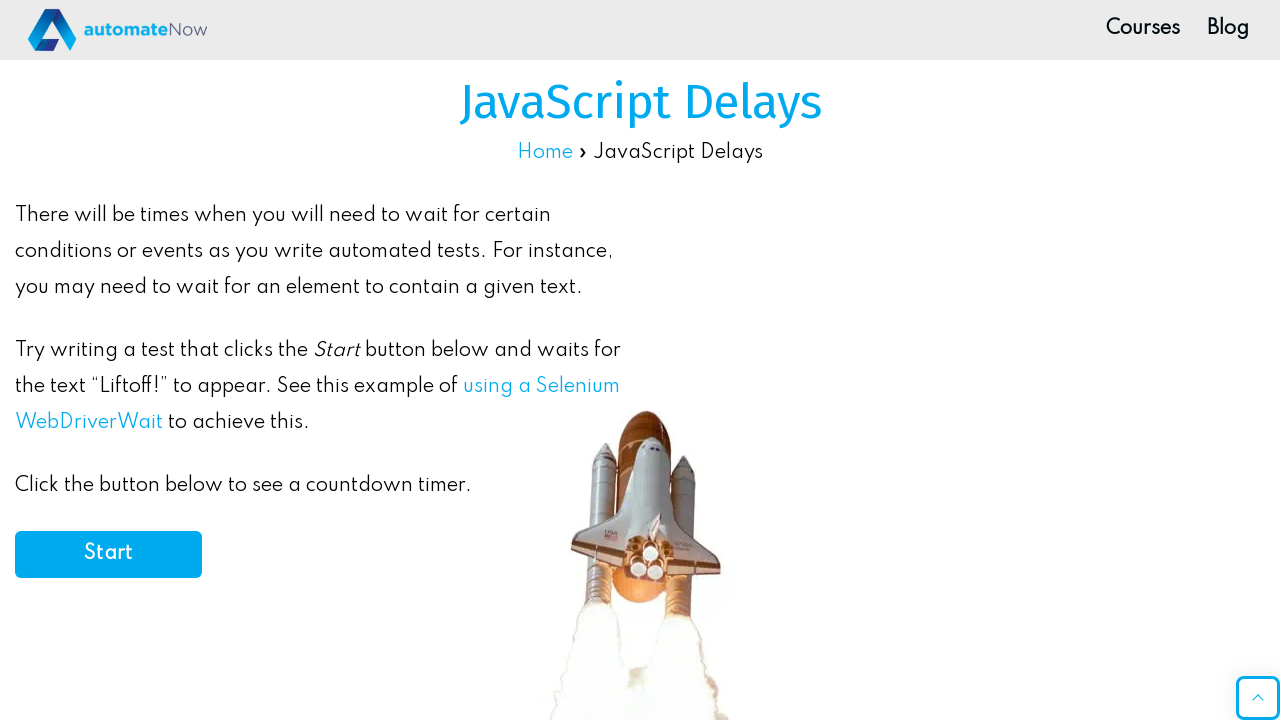

Navigated to JavaScript delays practice page
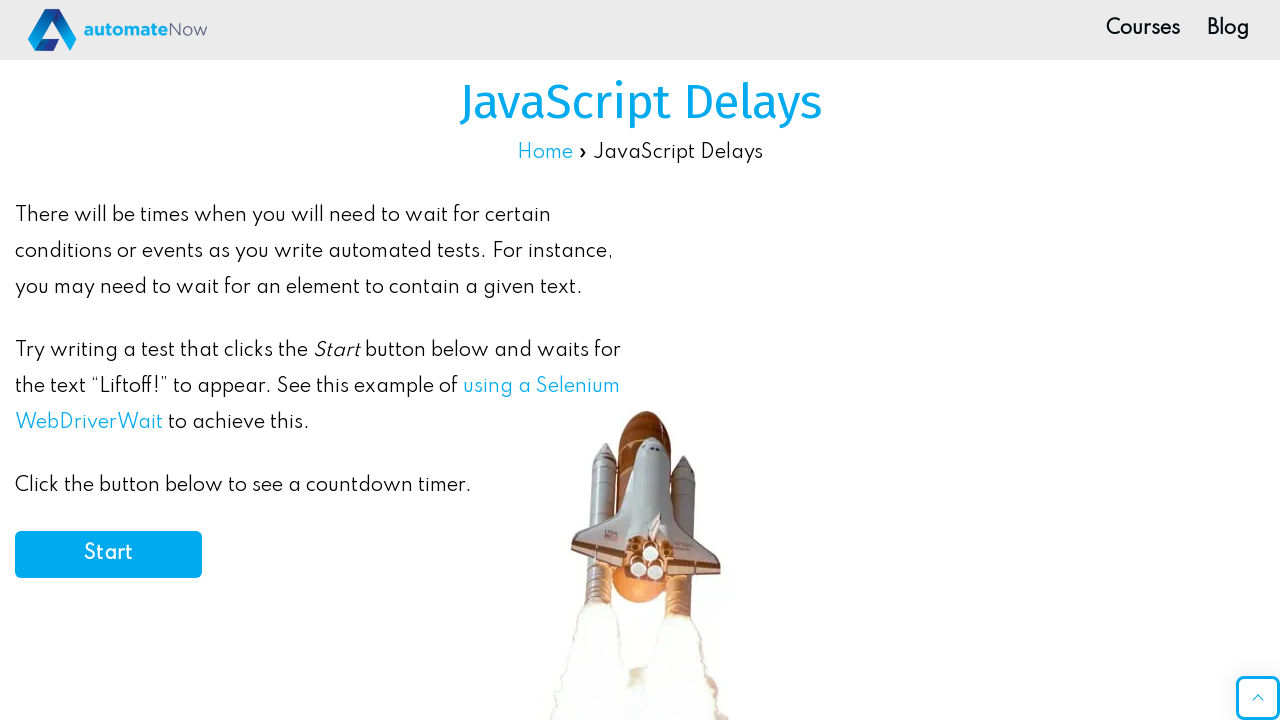

Clicked the start button to initiate timer at (108, 554) on #start
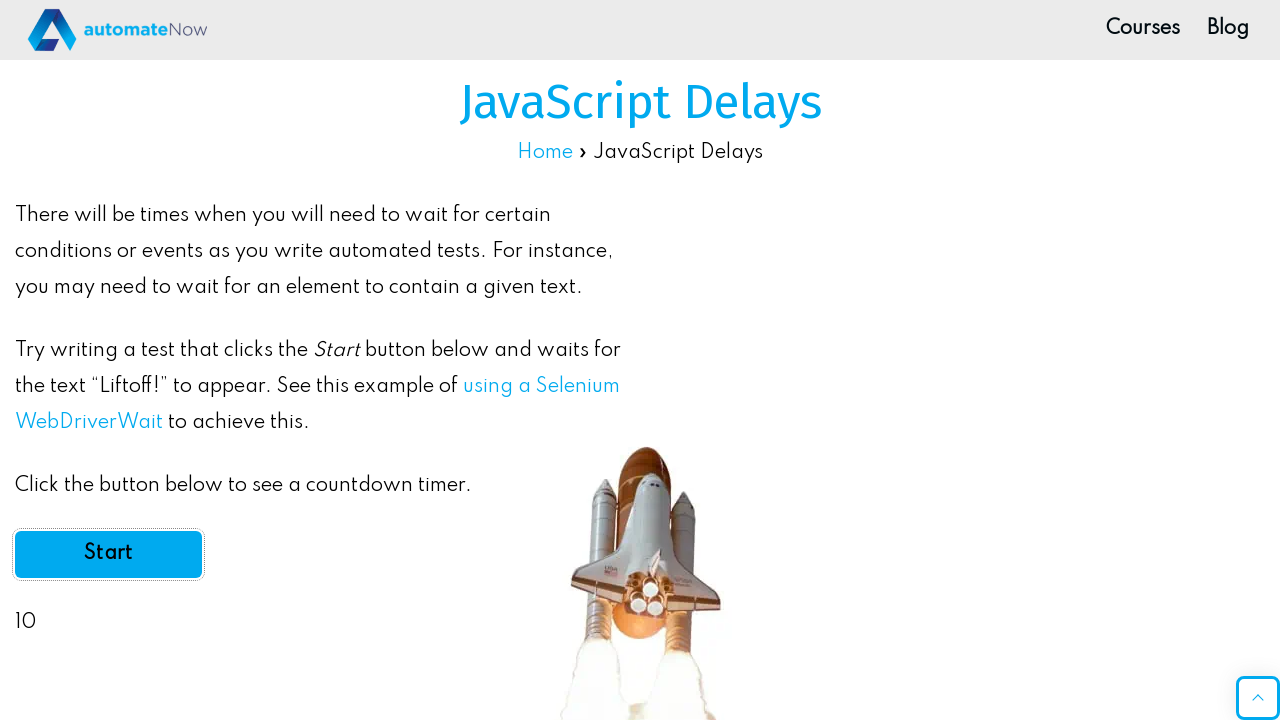

Timer completed and 'Liftoff!' message appeared
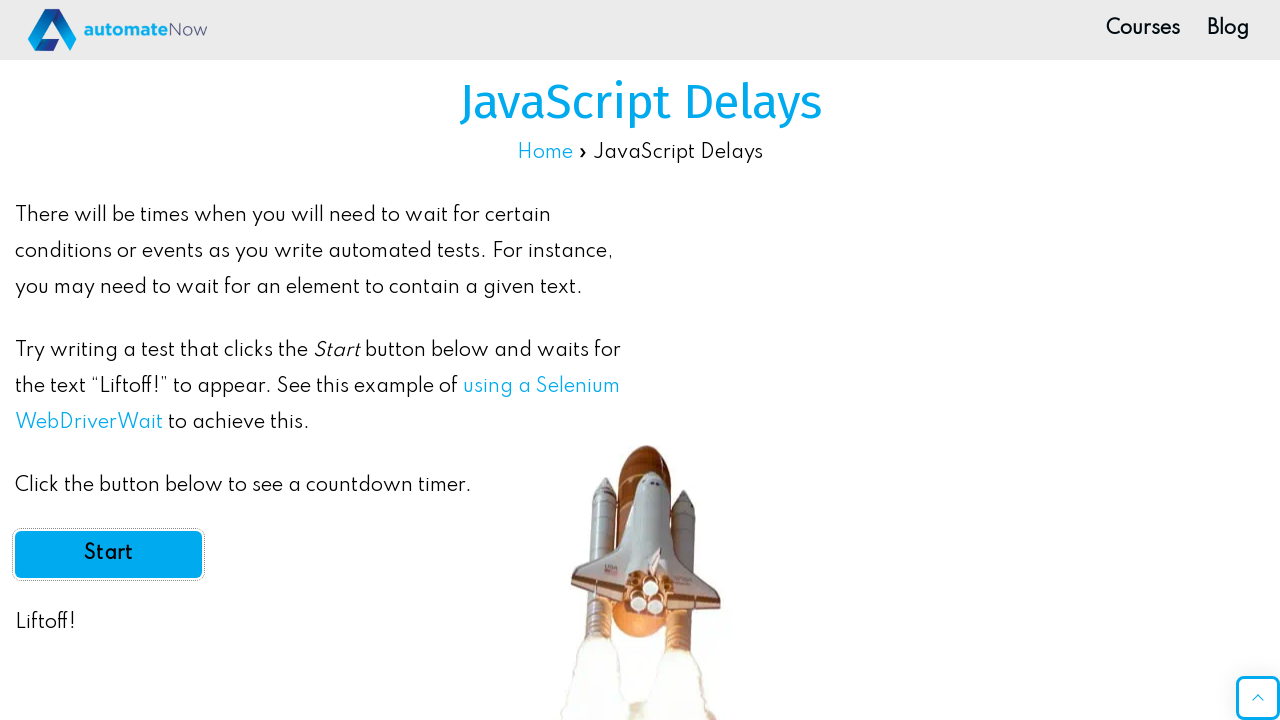

Verified that 'Liftoff' text is present in delay element
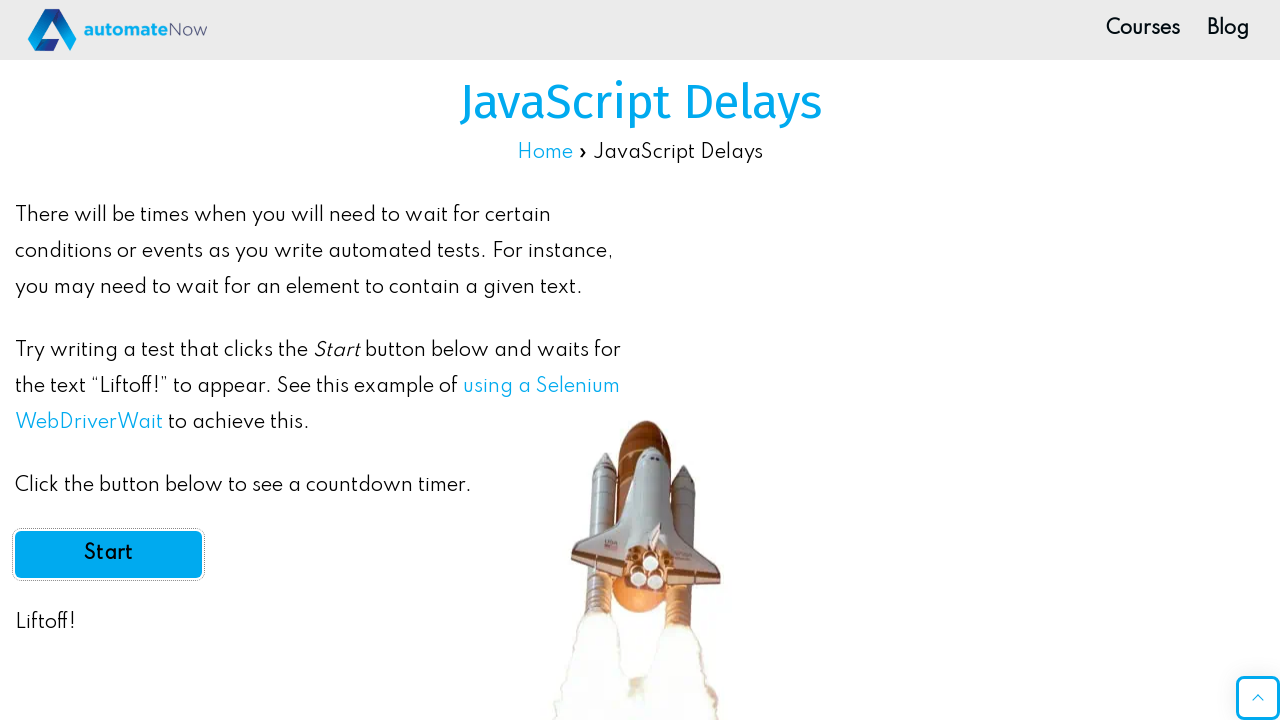

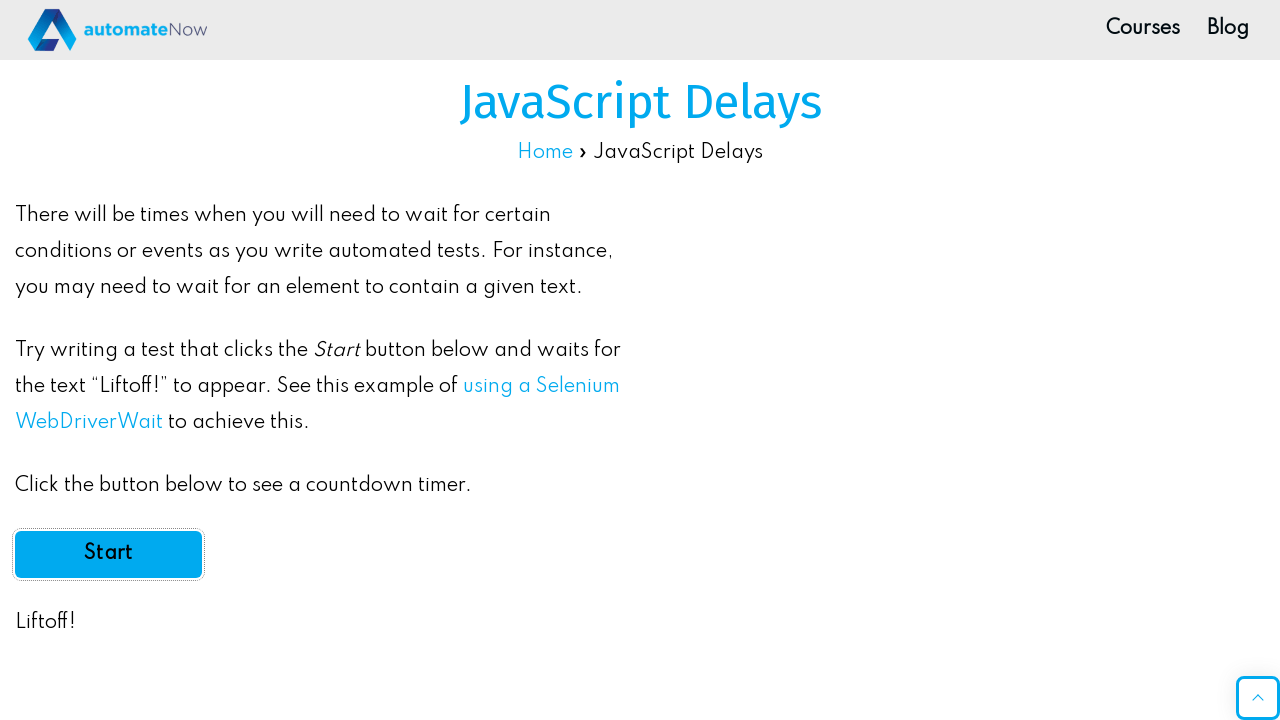